Navigates to an automation testing website and maximizes the browser window. The original script also takes a screenshot, but that's a utility function rather than a core browser interaction.

Starting URL: https://www.automationtesting.co.uk/

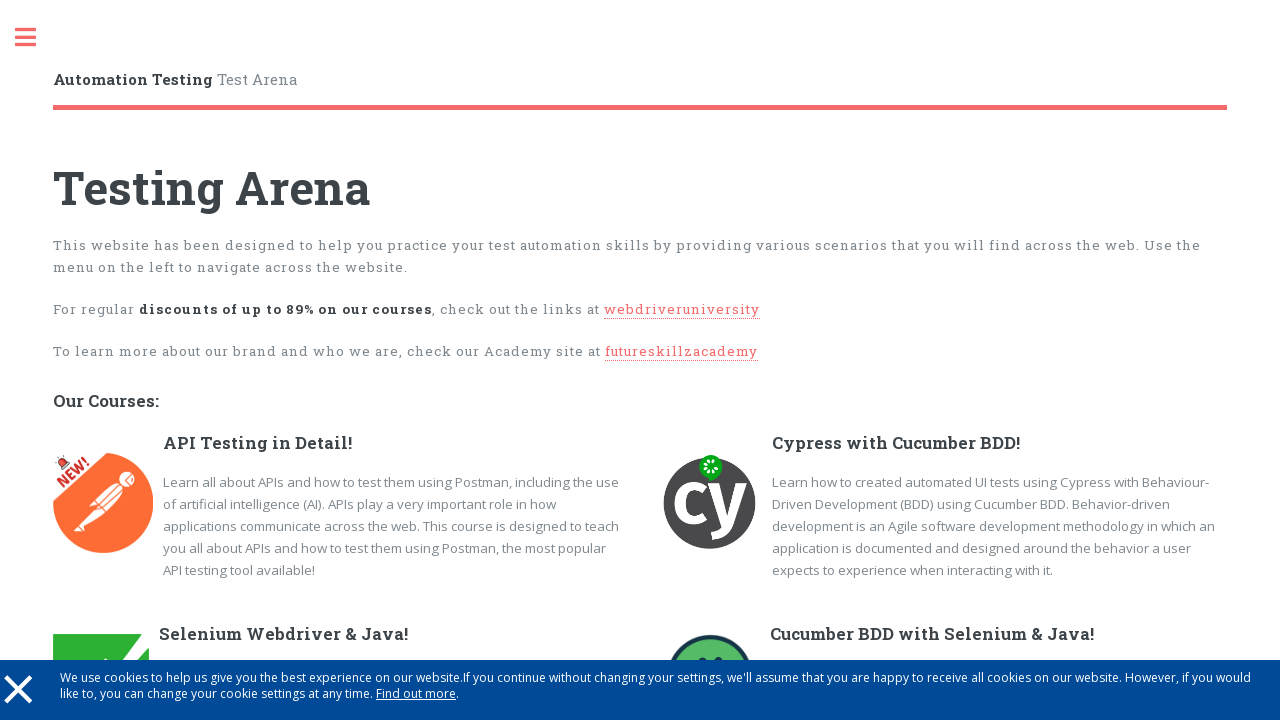

Set viewport size to 1920x1080 to maximize browser window
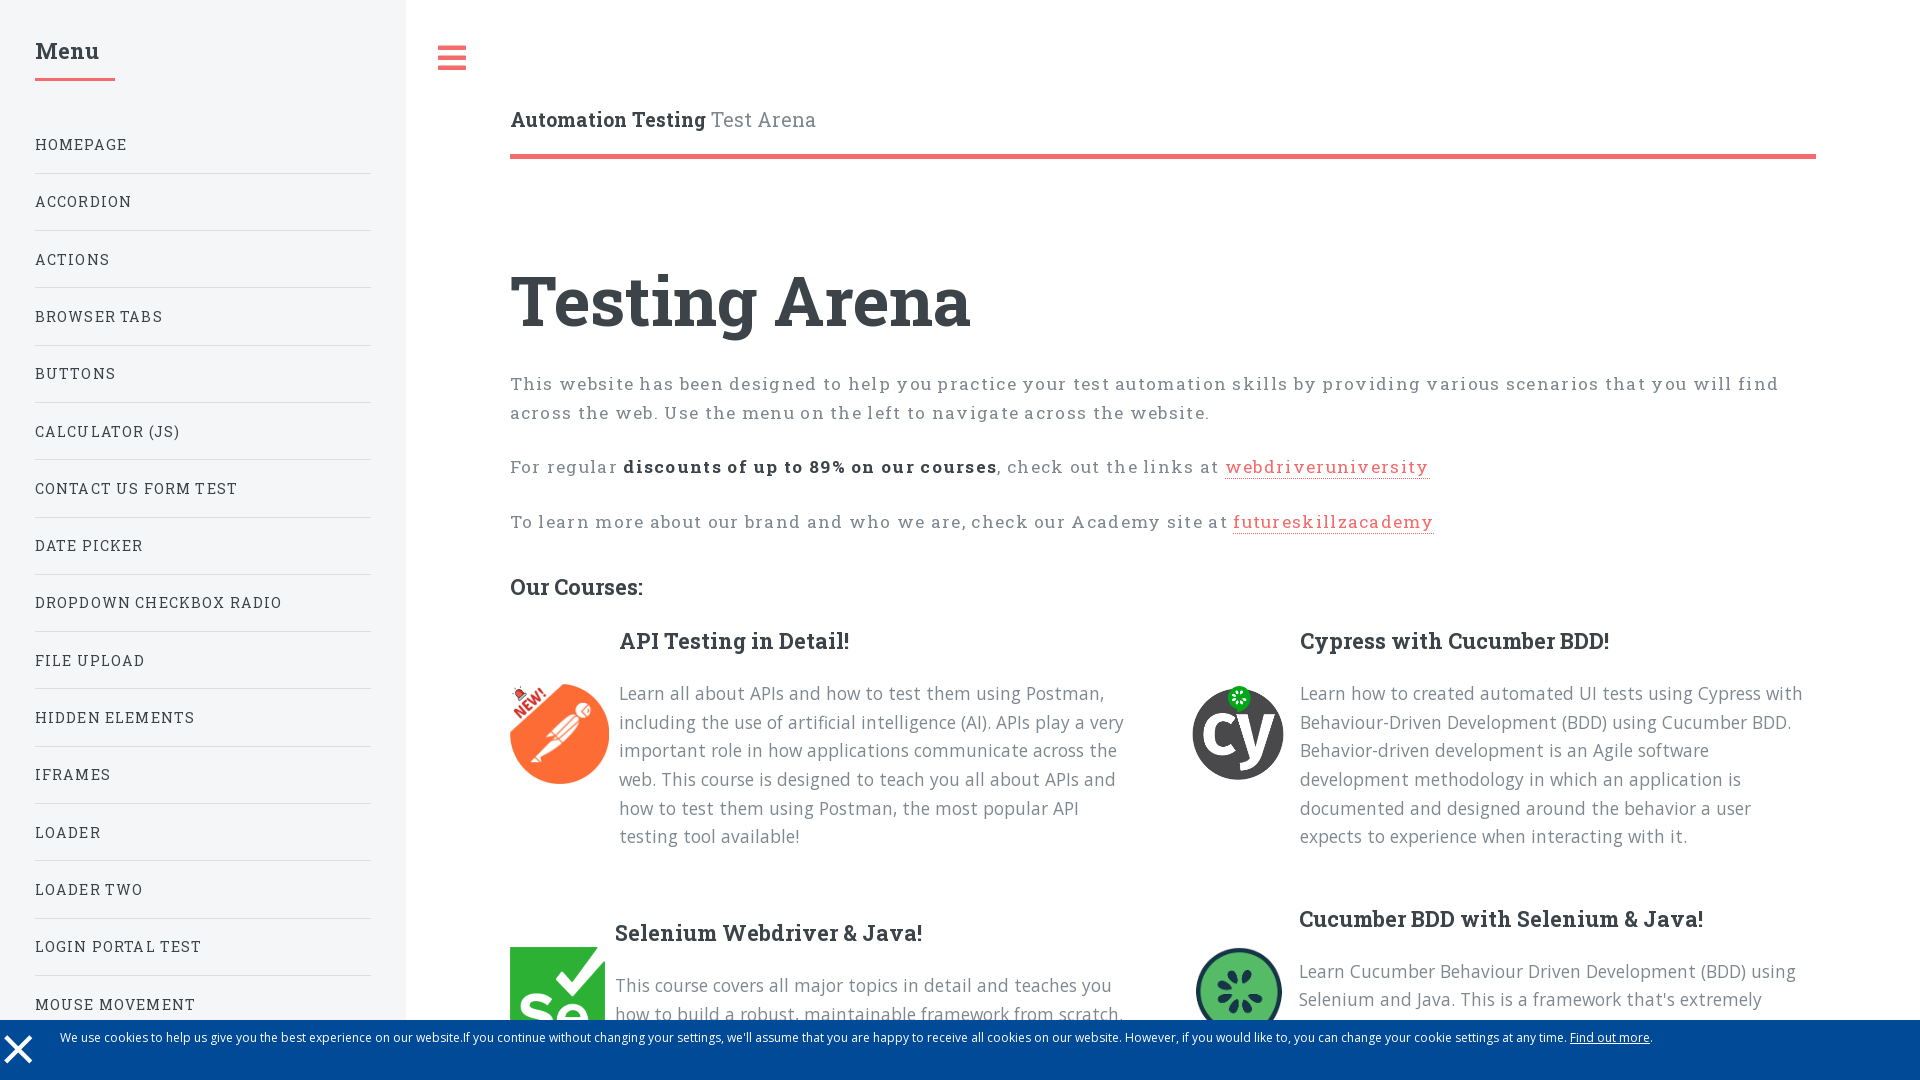

Page fully loaded
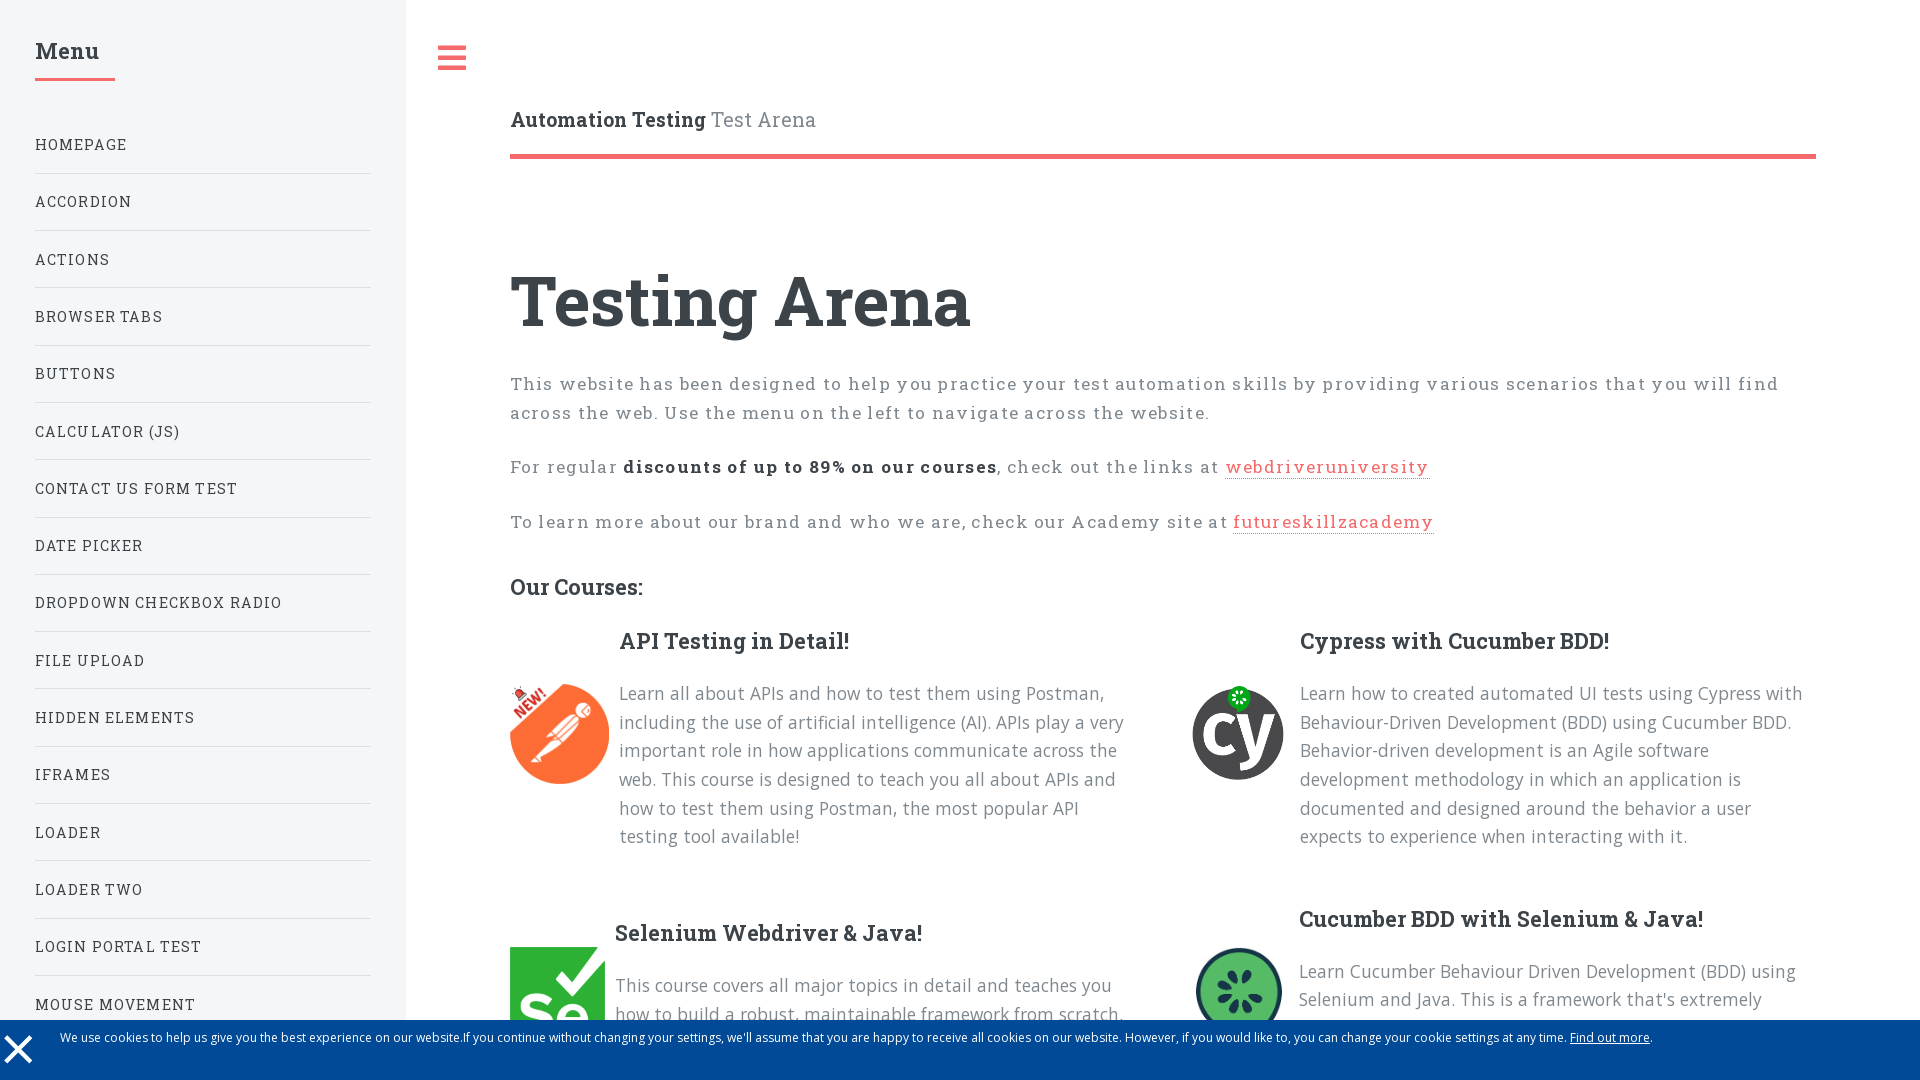

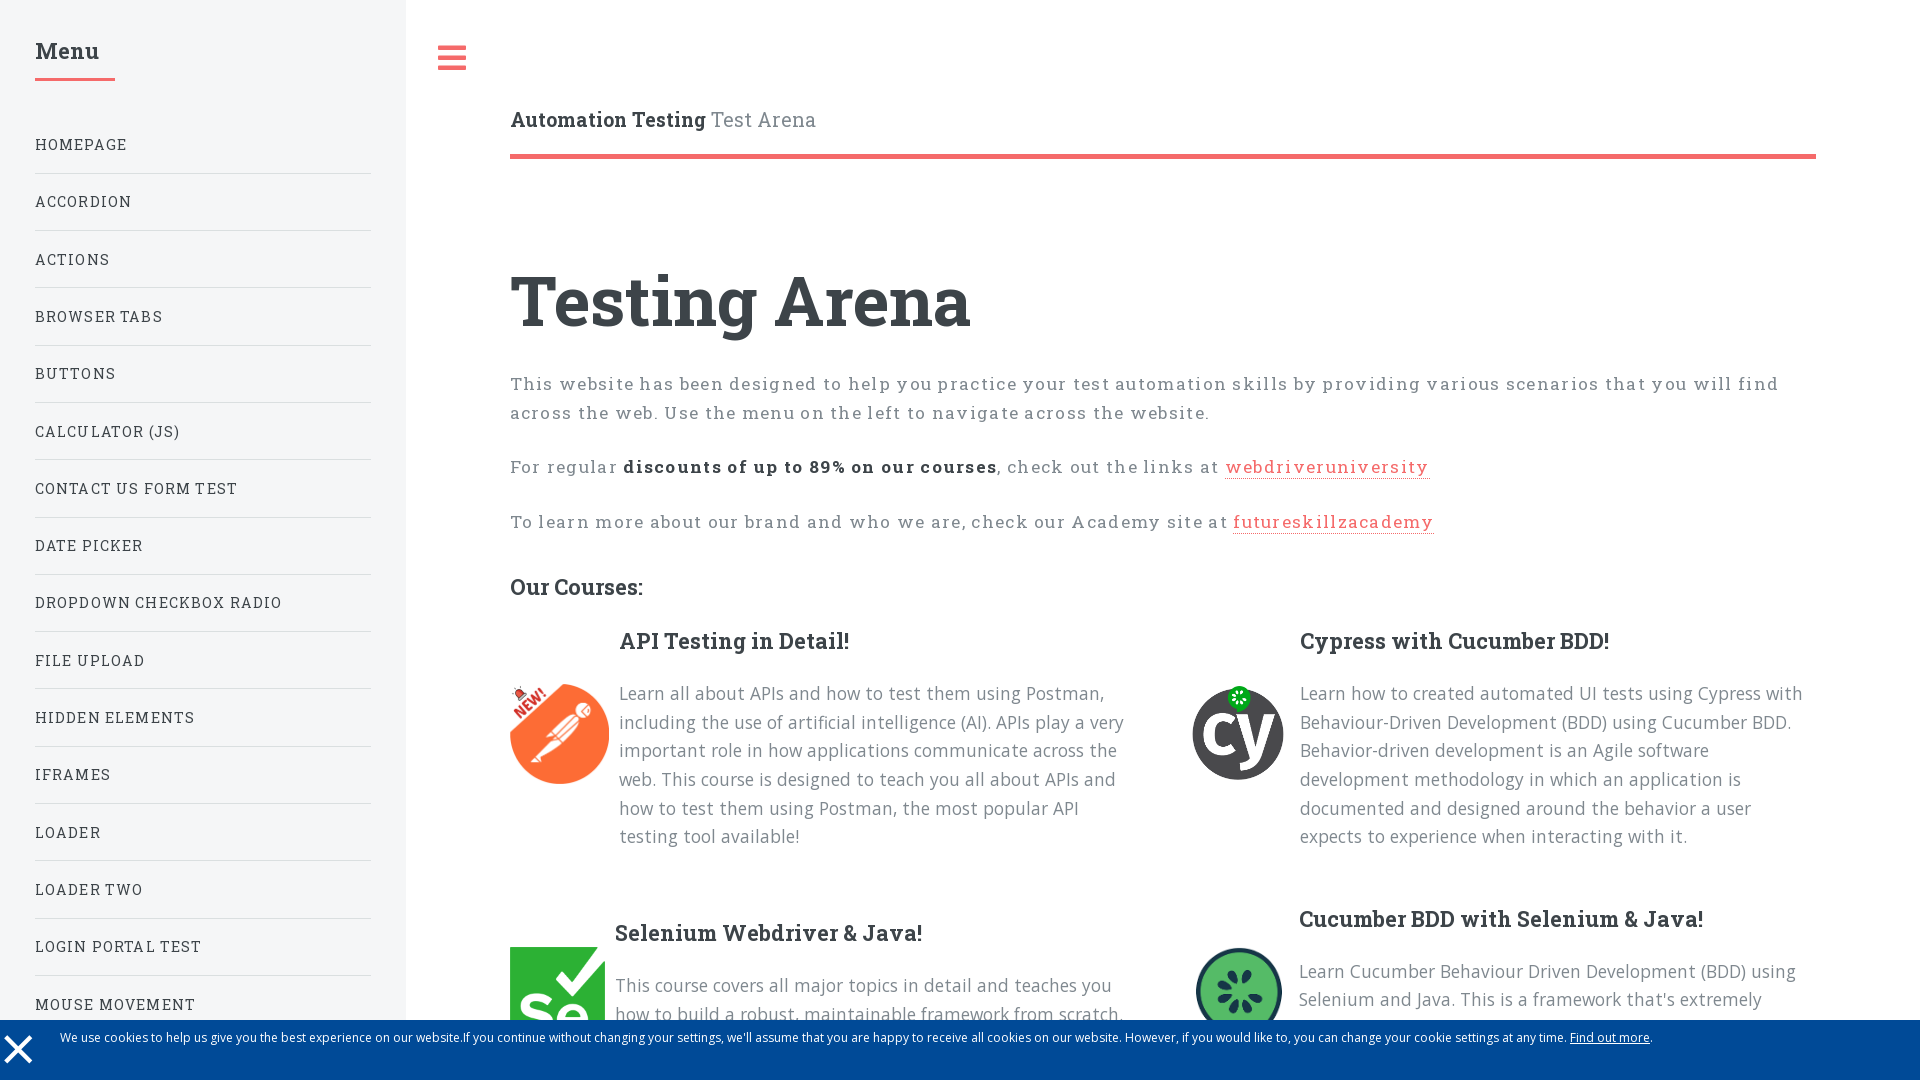